Tests navigation to the "FAQ" page via sidebar by clicking the link and verifying the URL and heading.

Starting URL: https://qatools.ru/docs/

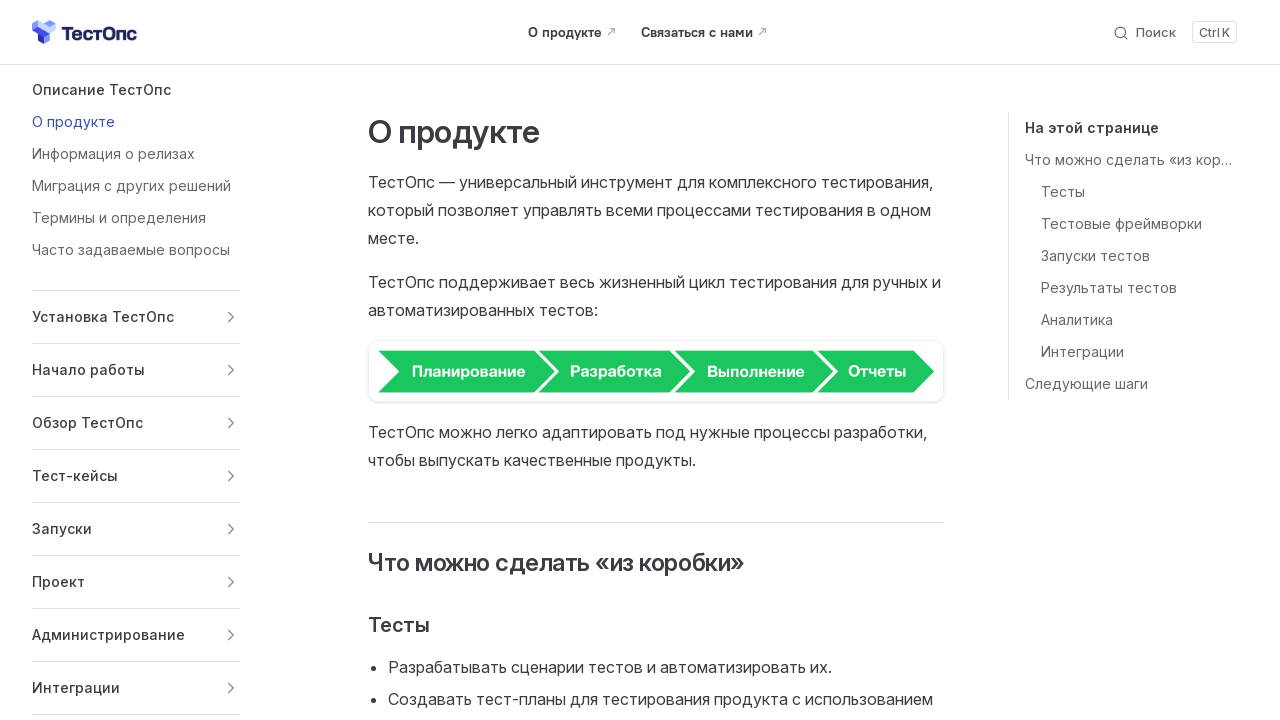

Clicked on 'Часто задаваемые вопросы' link in the sidebar at (136, 250) on text=Часто задаваемые вопросы
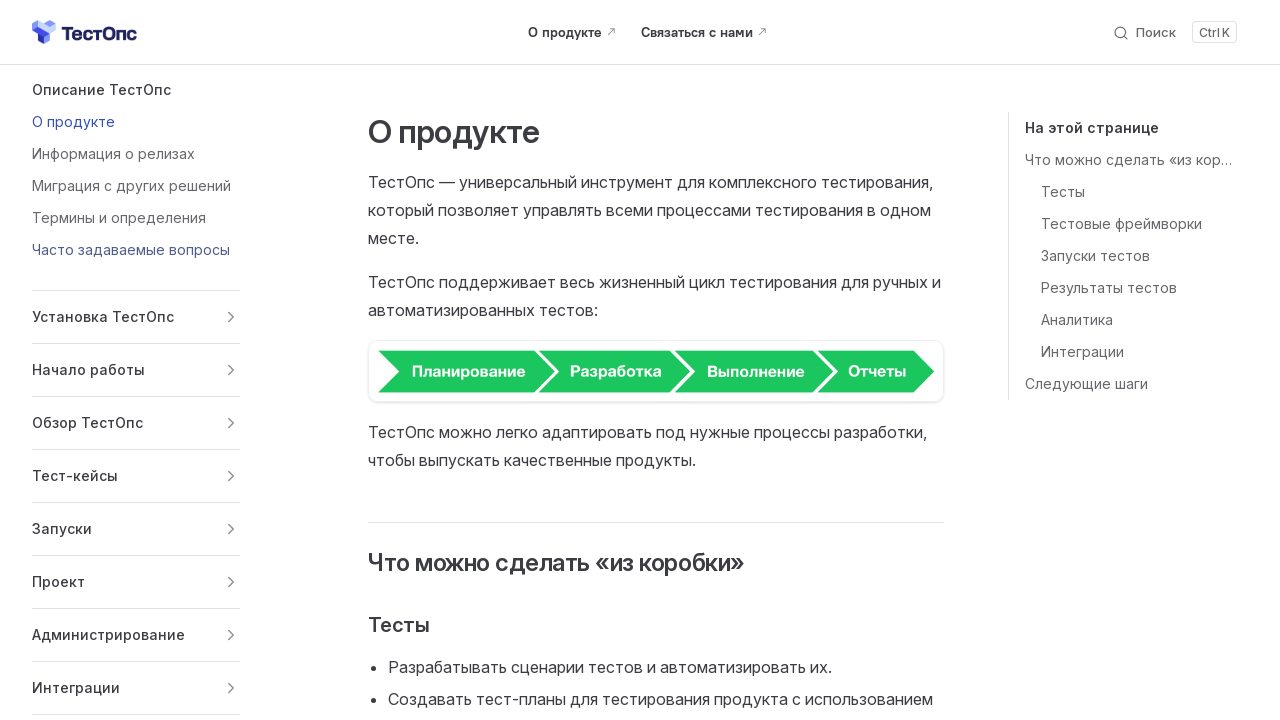

Waited for navigation to FAQ page - URL contains '/faq'
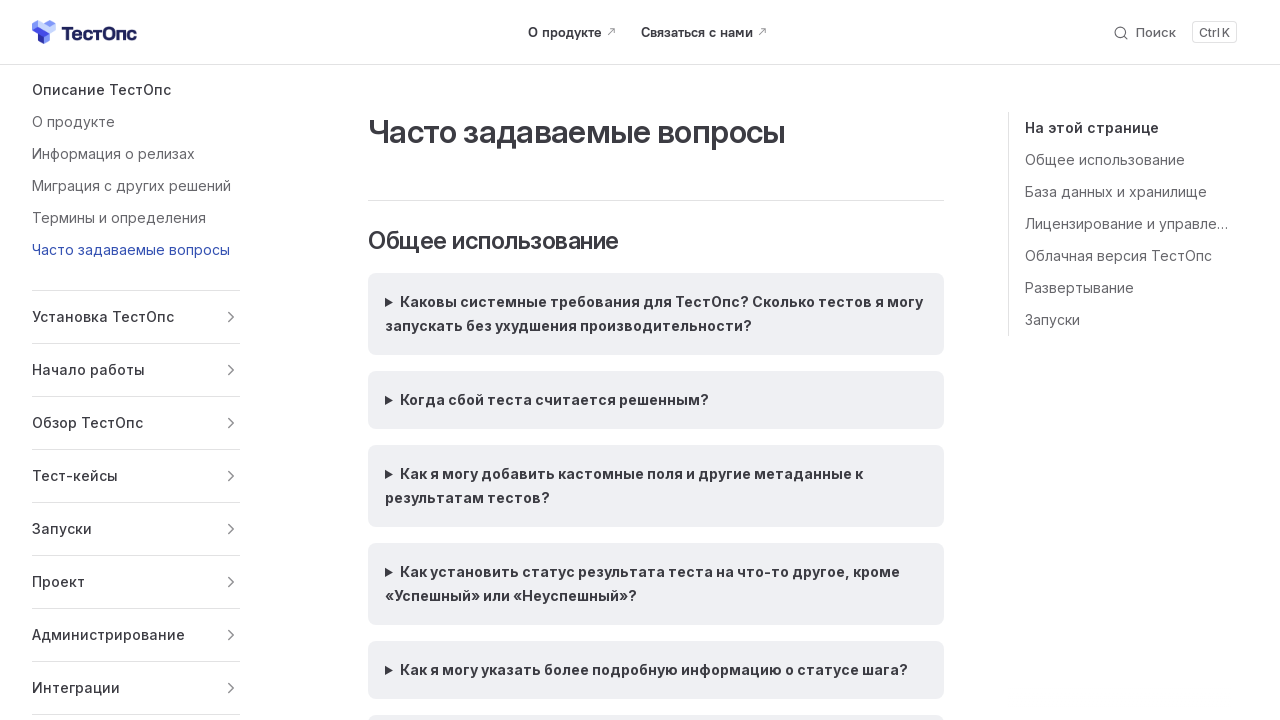

Verified h1 heading is present on the FAQ page
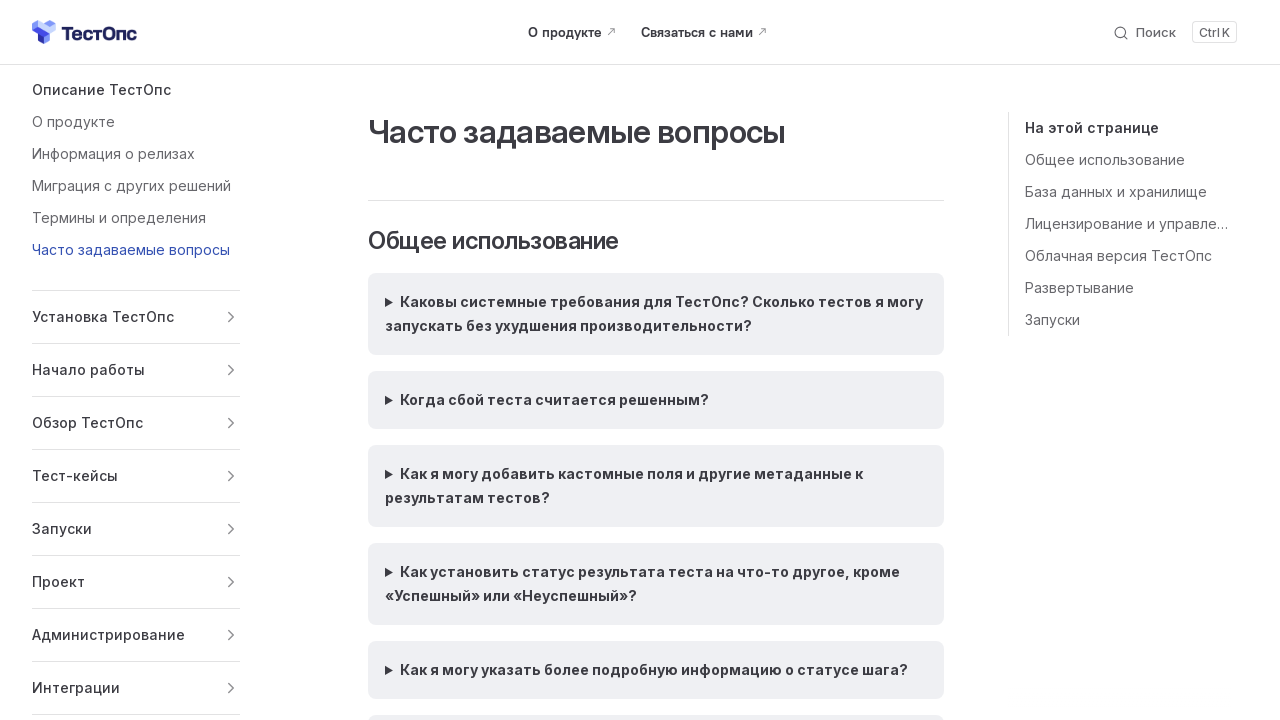

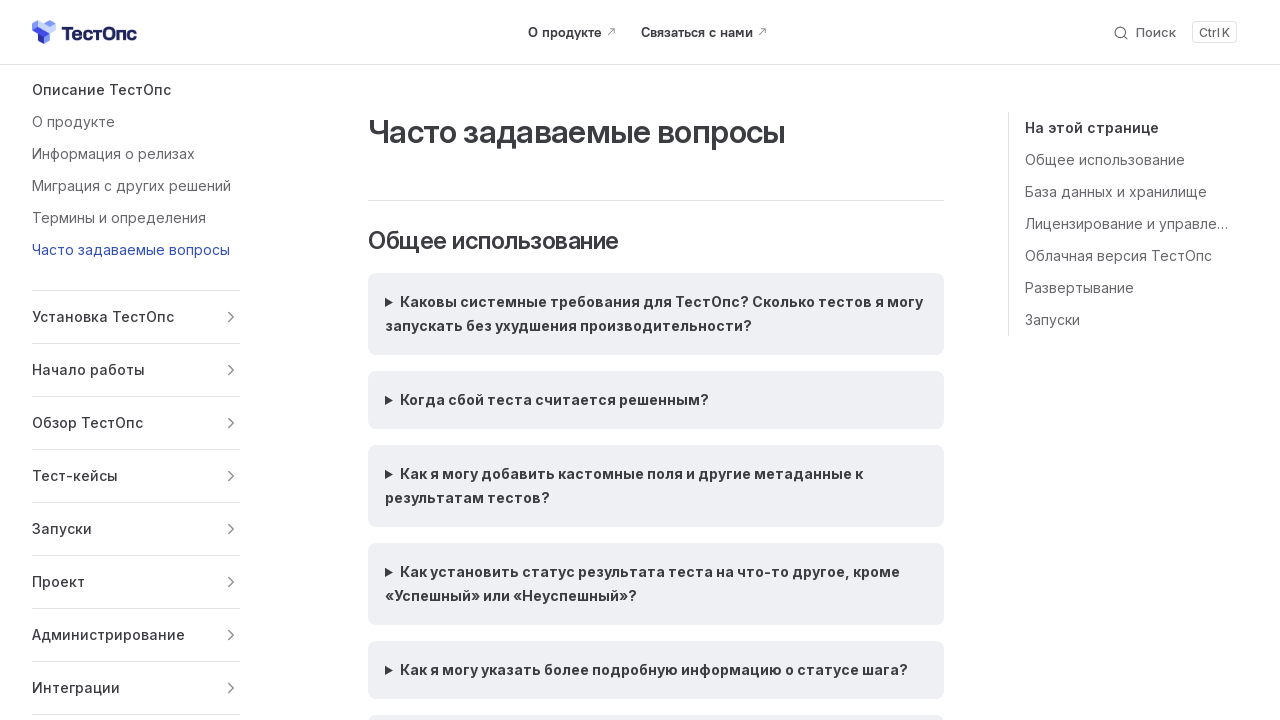